Navigates to Selenium documentation and performs scrolling actions on the documentation page

Starting URL: https://www.selenium.dev/

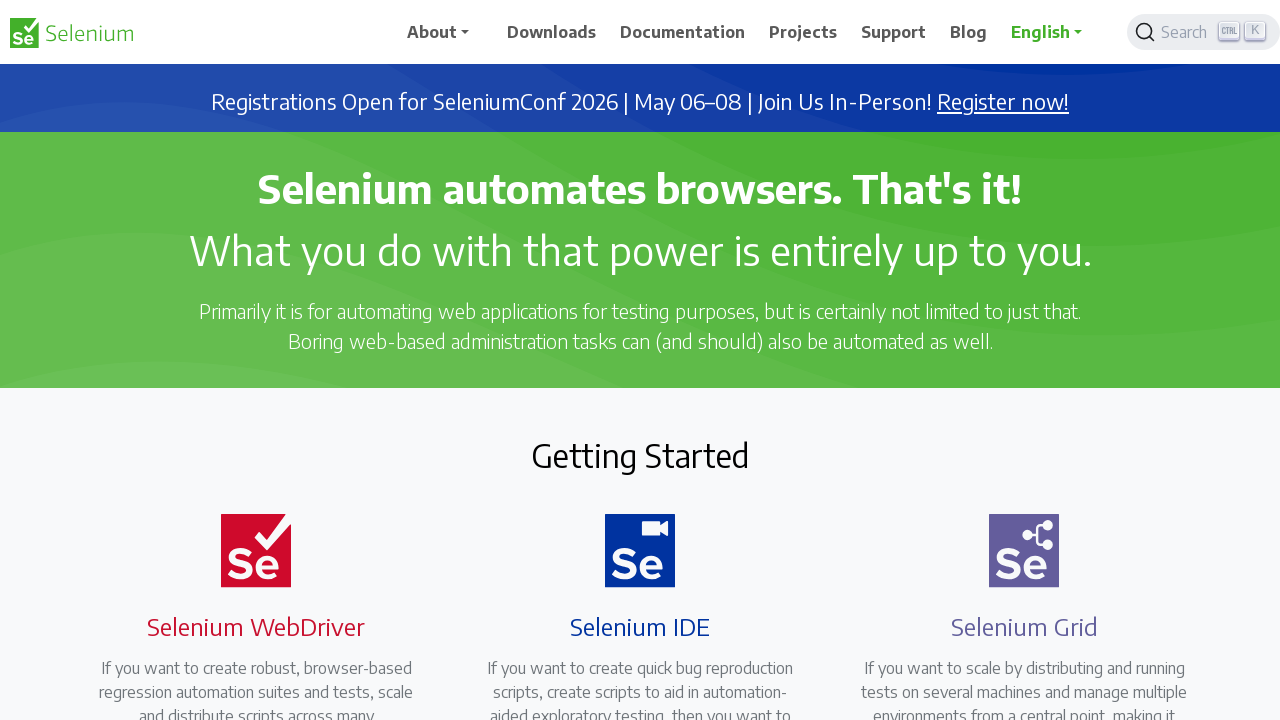

Clicked on Documentation link at (683, 32) on xpath=//span[text()='Documentation']
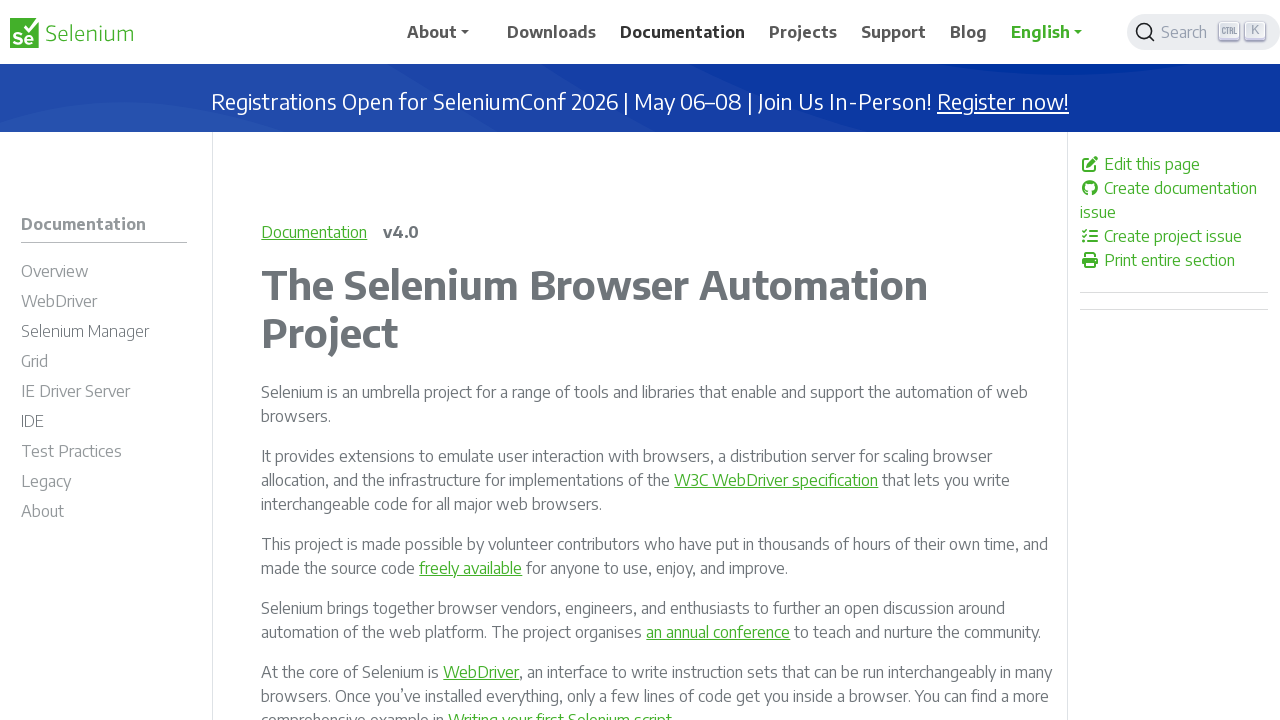

Clicked on WebDriver documentation section at (104, 304) on #m-documentationwebdriver
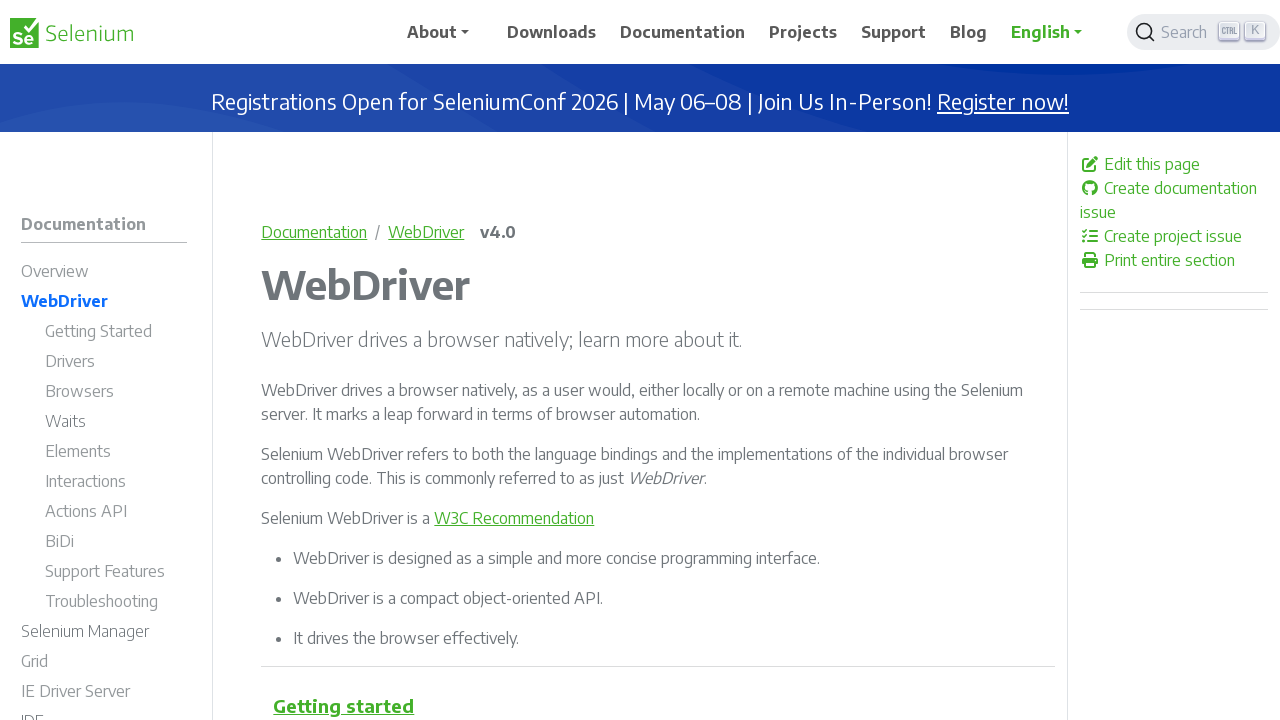

Navigation section became visible
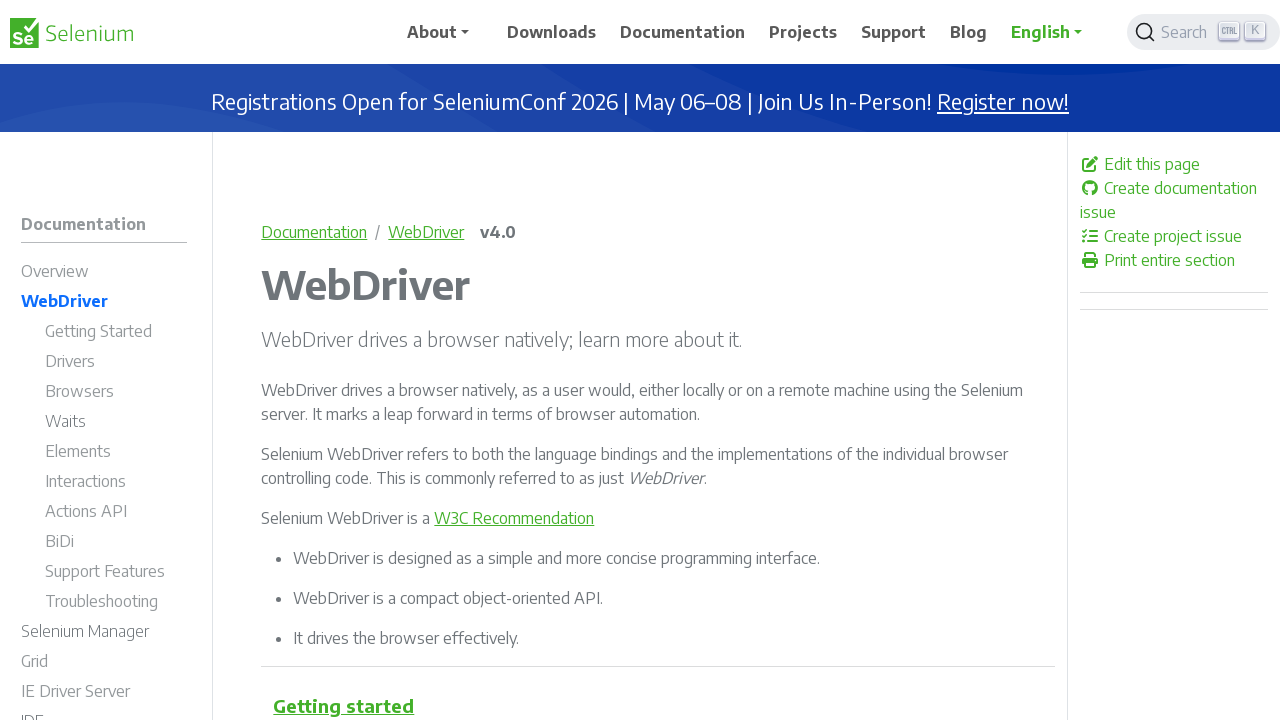

Scrolled navigation element into view
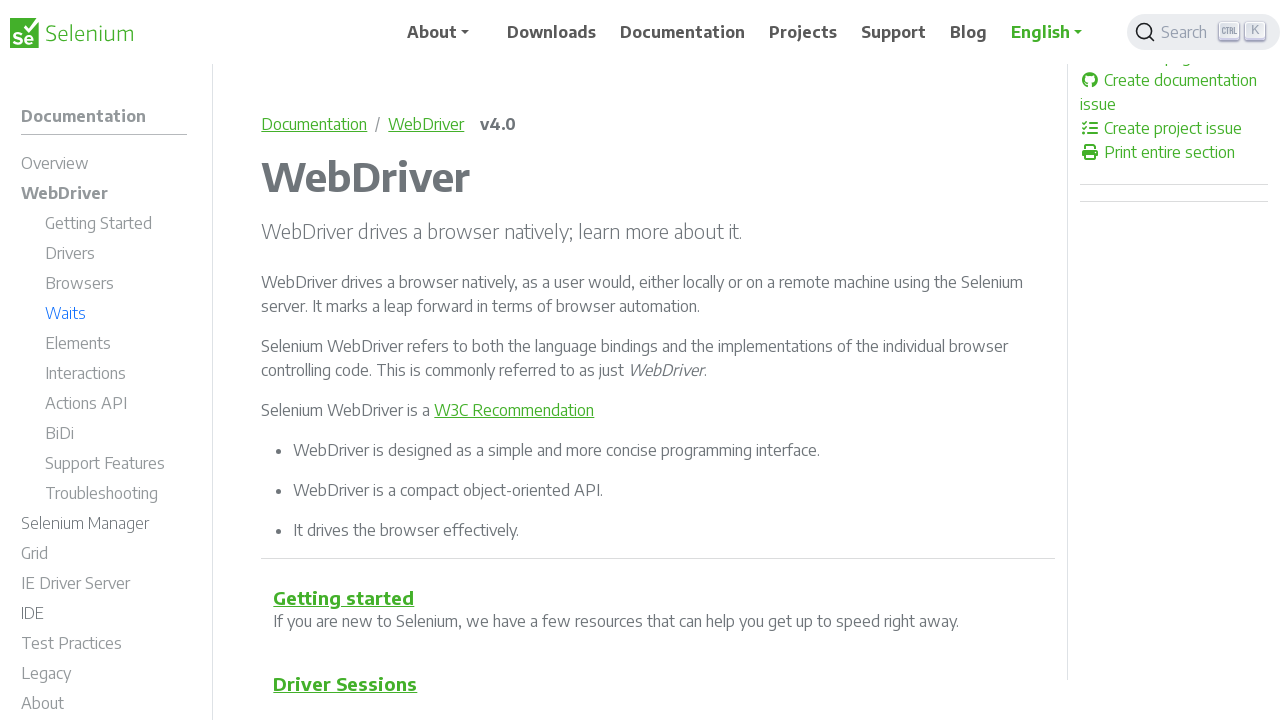

Scrolled down 150 pixels using mouse wheel
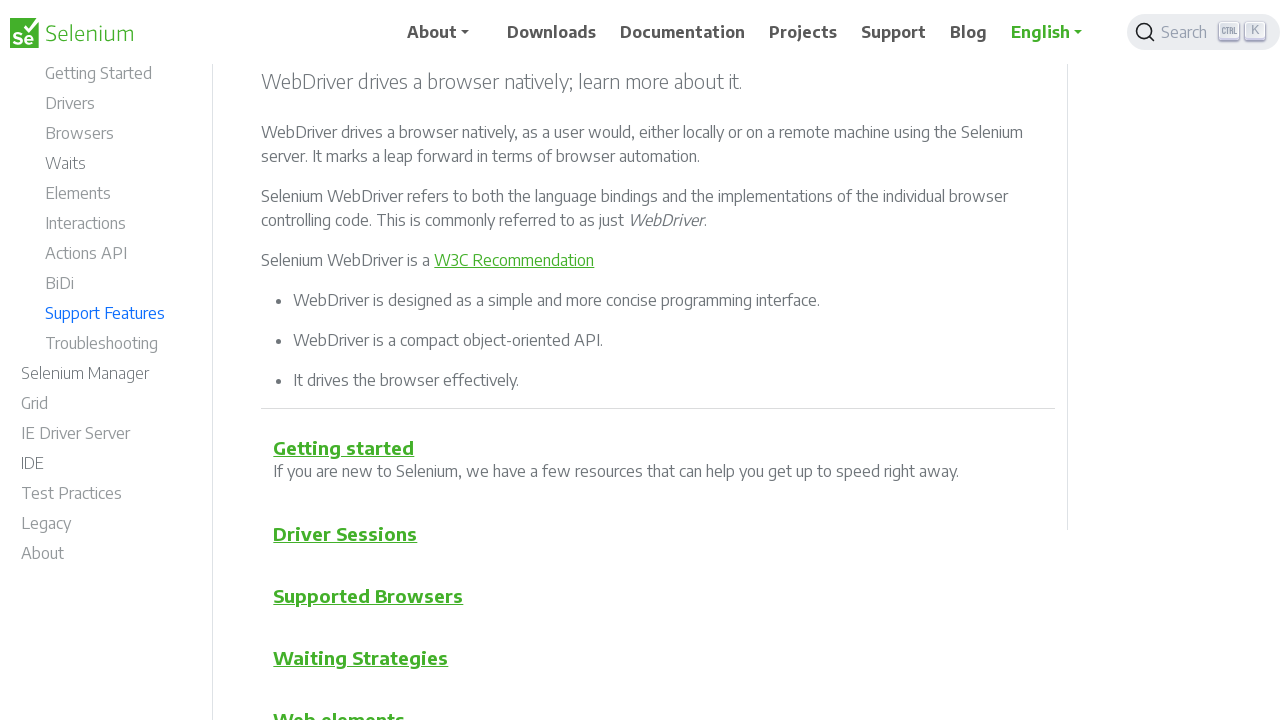

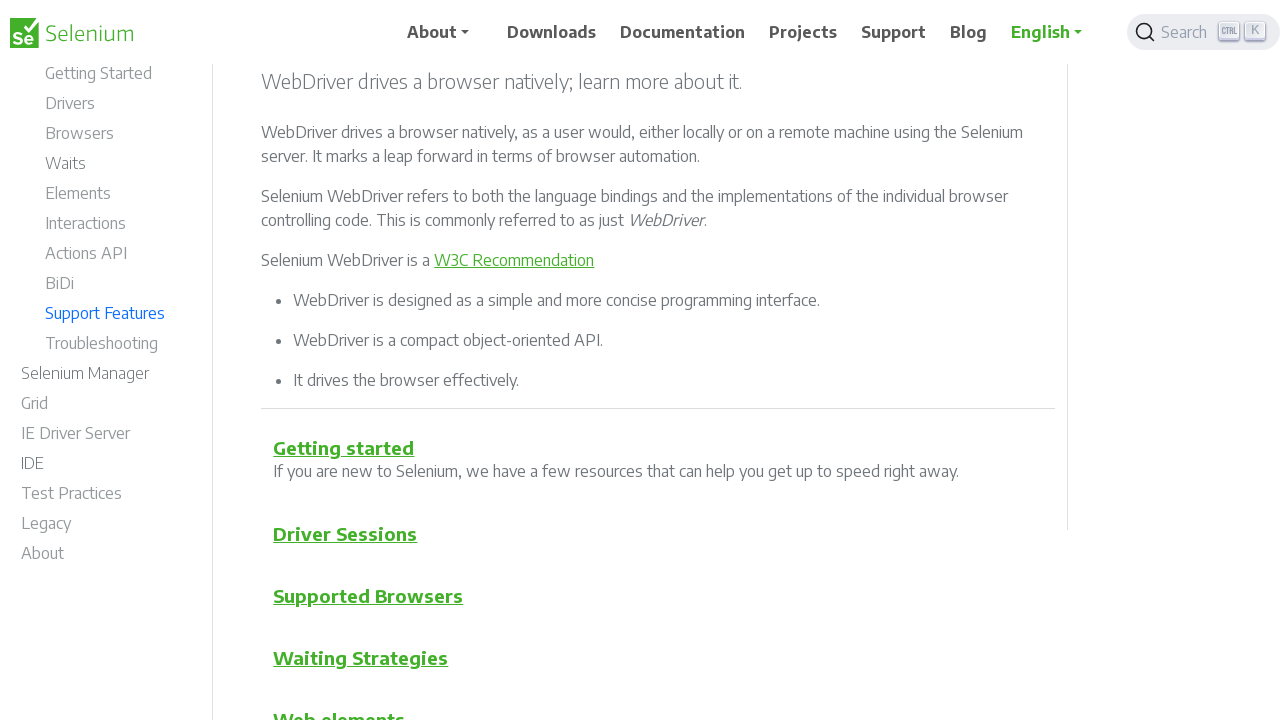